Tests JavaScript alert functionality by clicking a button inside an iframe and accepting the alert dialog

Starting URL: https://www.w3schools.com/jsref/tryit.asp?filename=tryjsref_alert

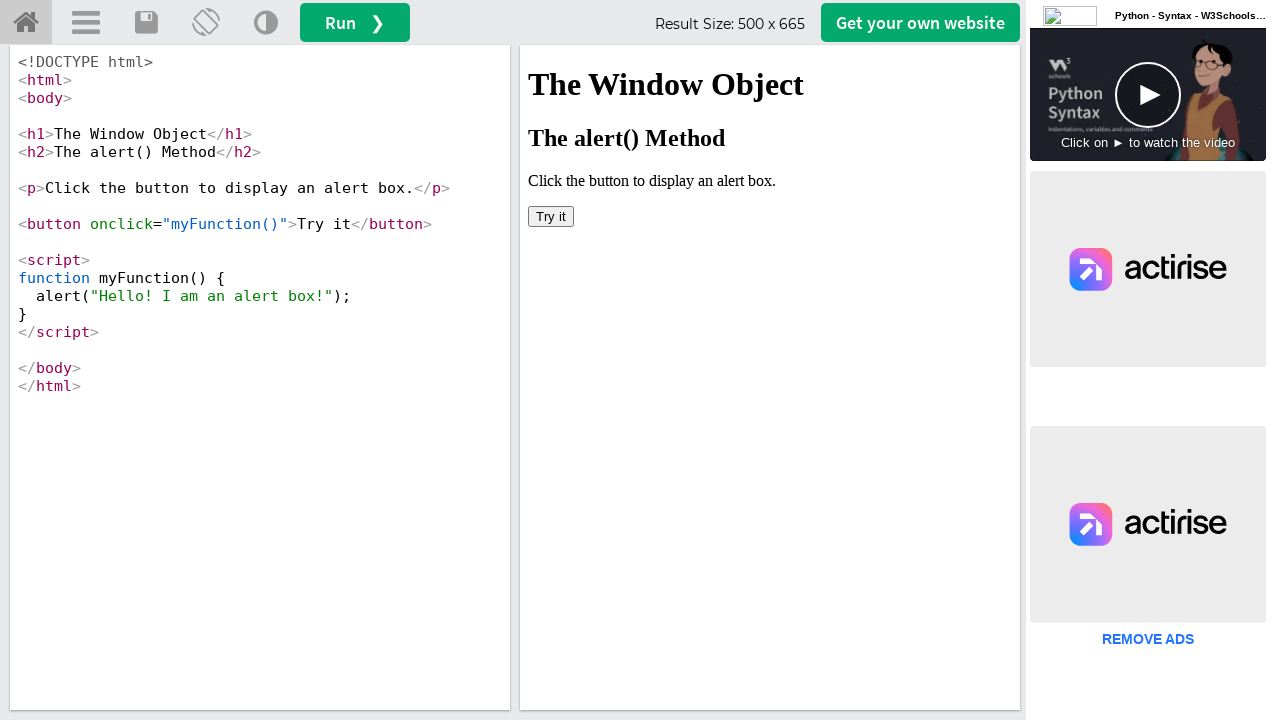

Located iframe with id 'iframeResult' containing the alert button
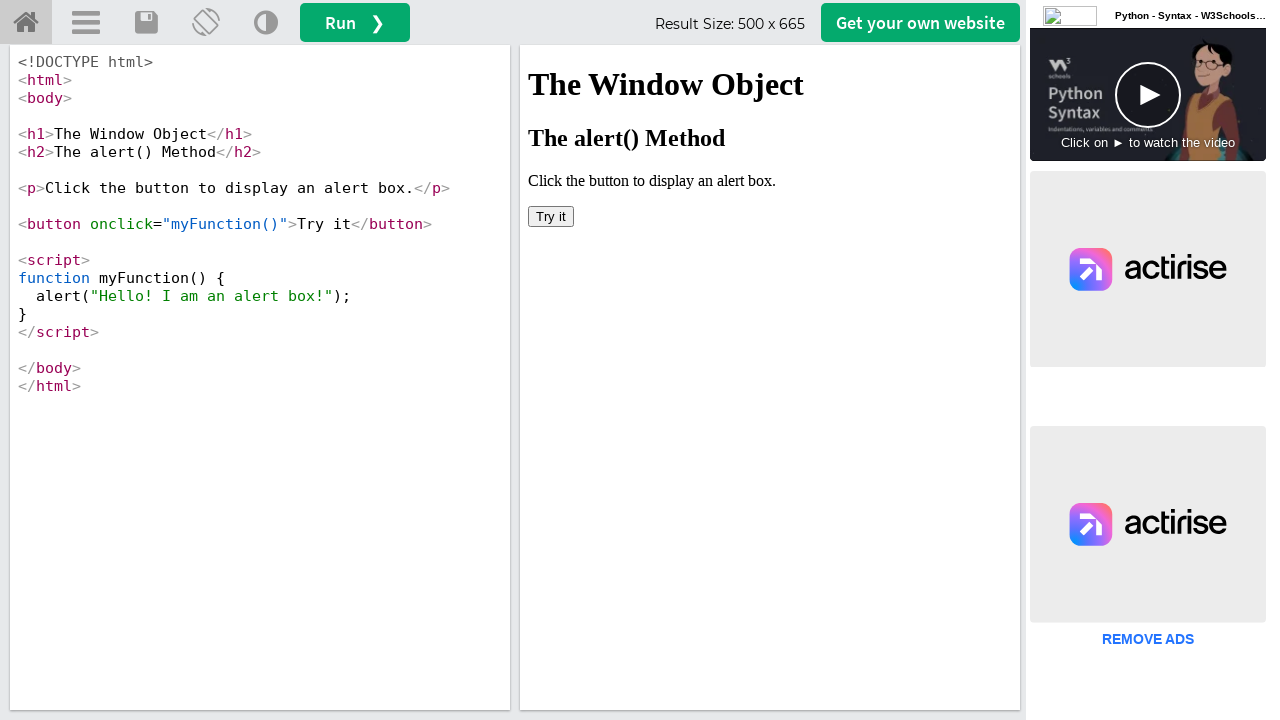

Clicked 'Try it' button to trigger JavaScript alert at (551, 216) on iframe[id='iframeResult'] >> internal:control=enter-frame >> button:has-text('Tr
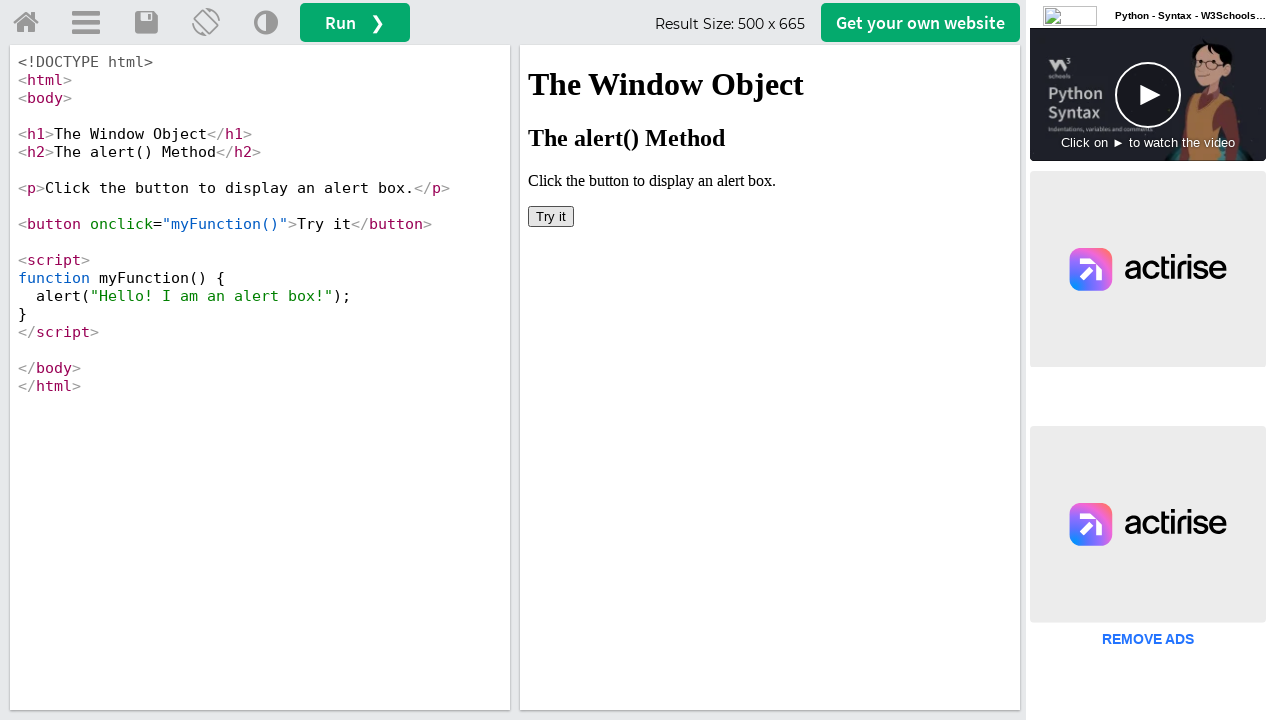

Set up dialog handler to accept alert
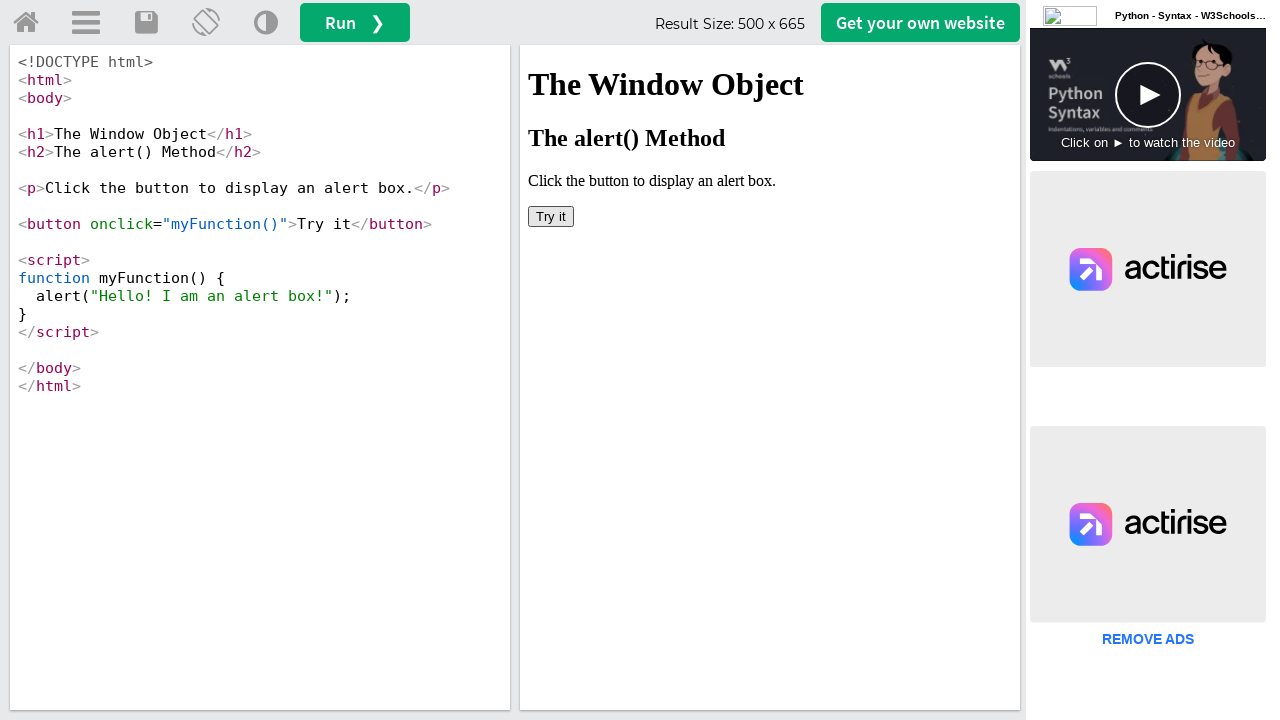

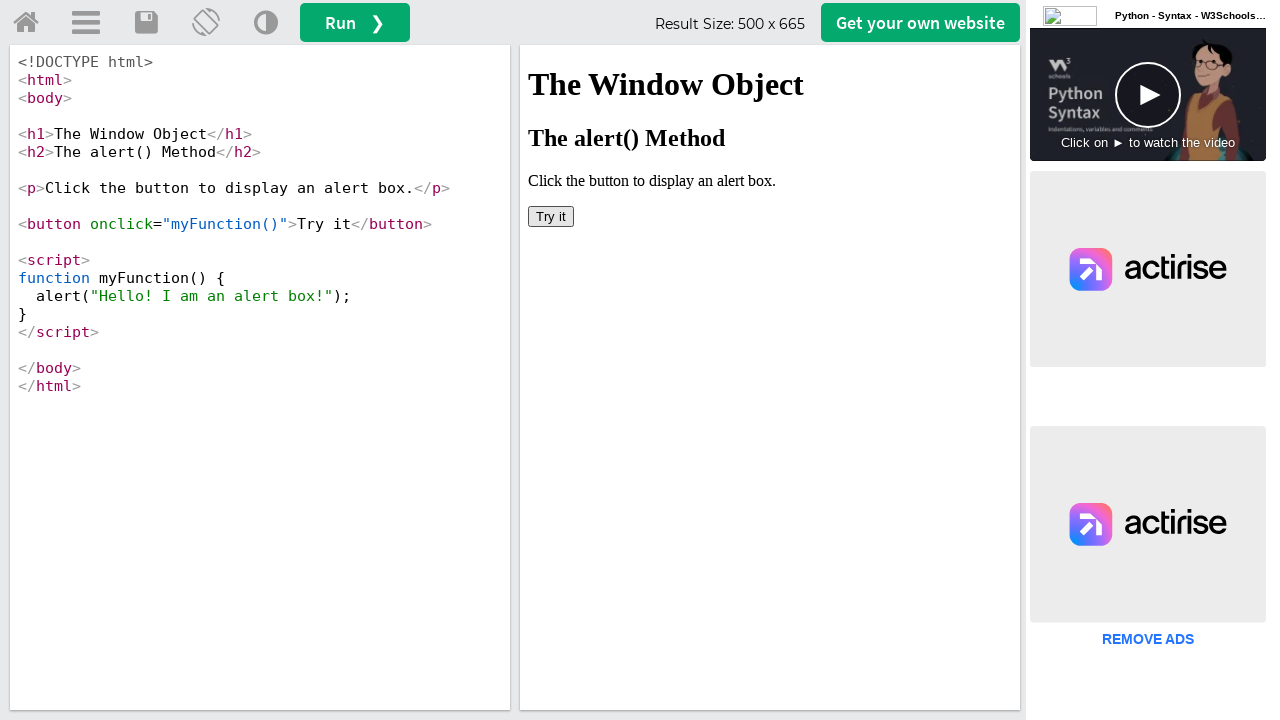